Tests checkbox functionality by clicking the first three checkboxes on a test automation practice page

Starting URL: https://testautomationpractice.blogspot.com/

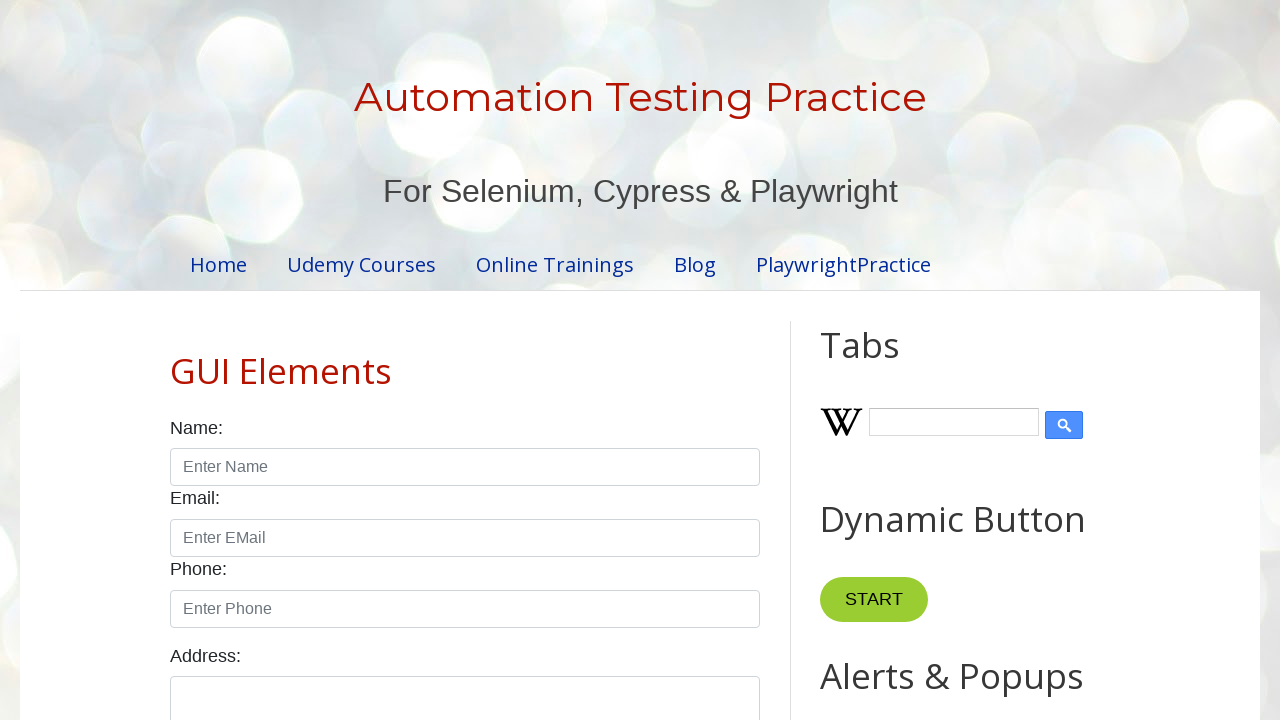

Located all checkboxes with form-check-input class
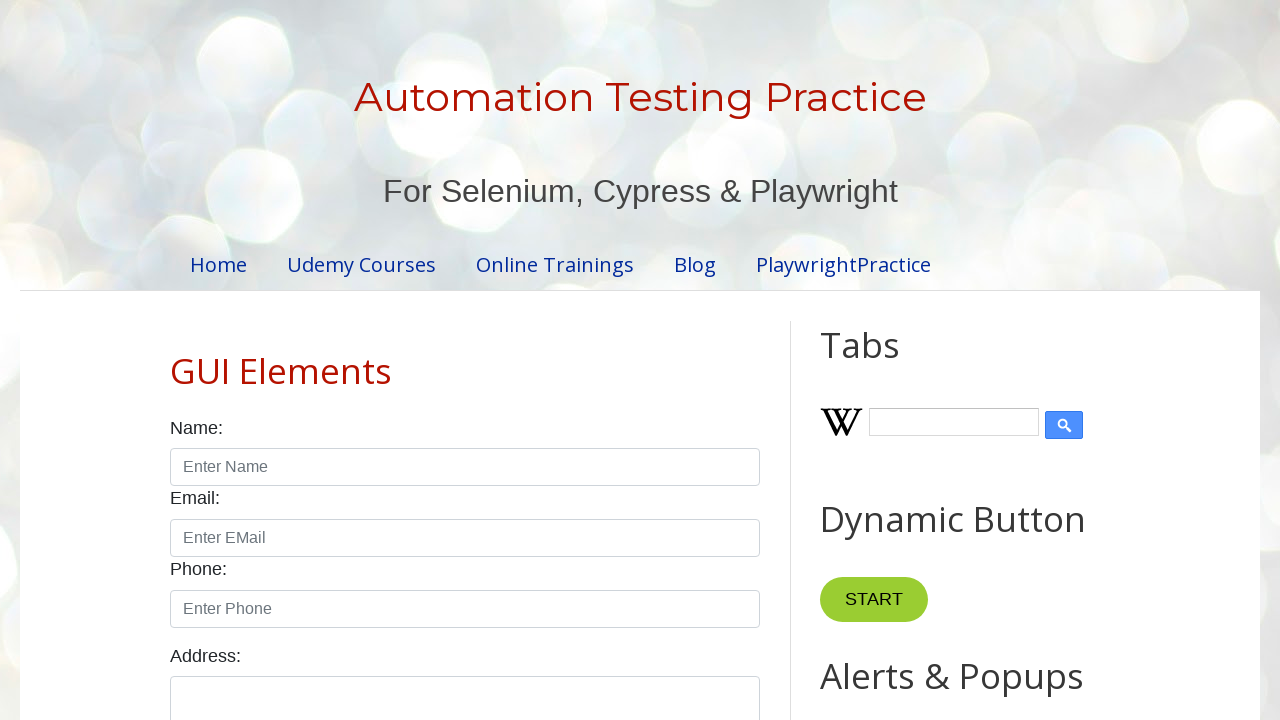

Clicked checkbox 1 of 3 at (176, 360) on input.form-check-input[type='checkbox'] >> nth=0
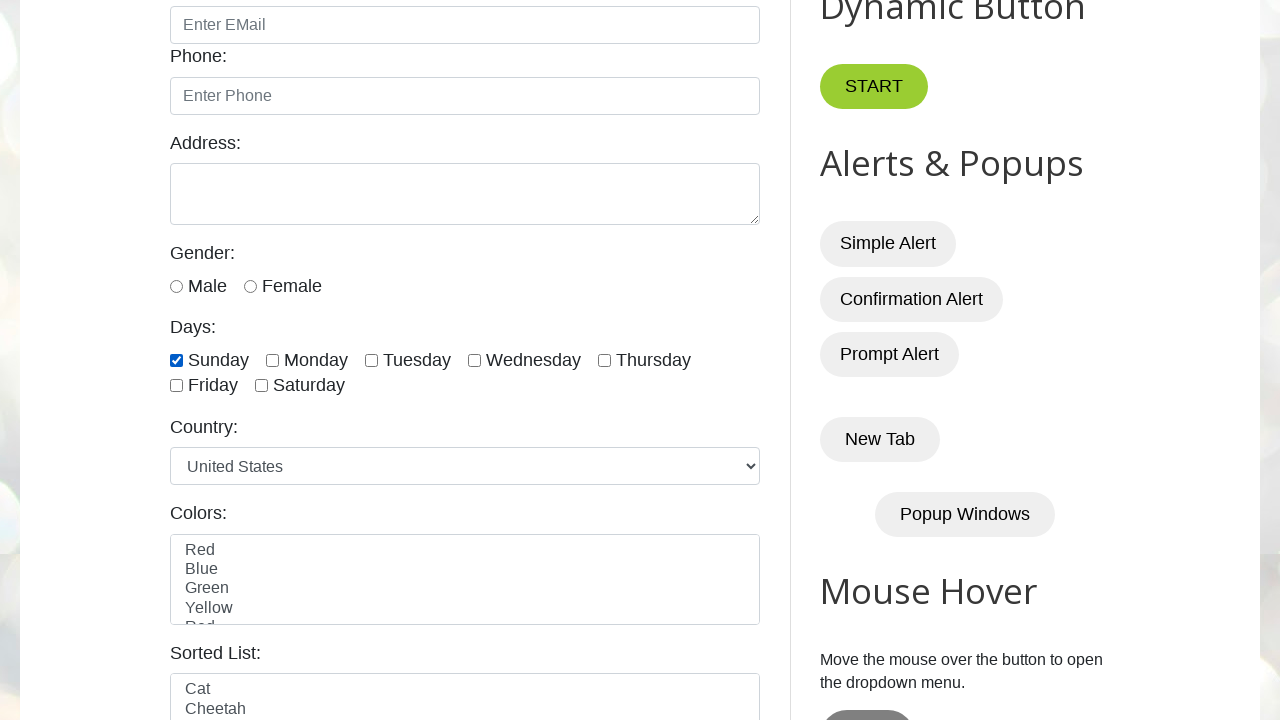

Clicked checkbox 2 of 3 at (272, 360) on input.form-check-input[type='checkbox'] >> nth=1
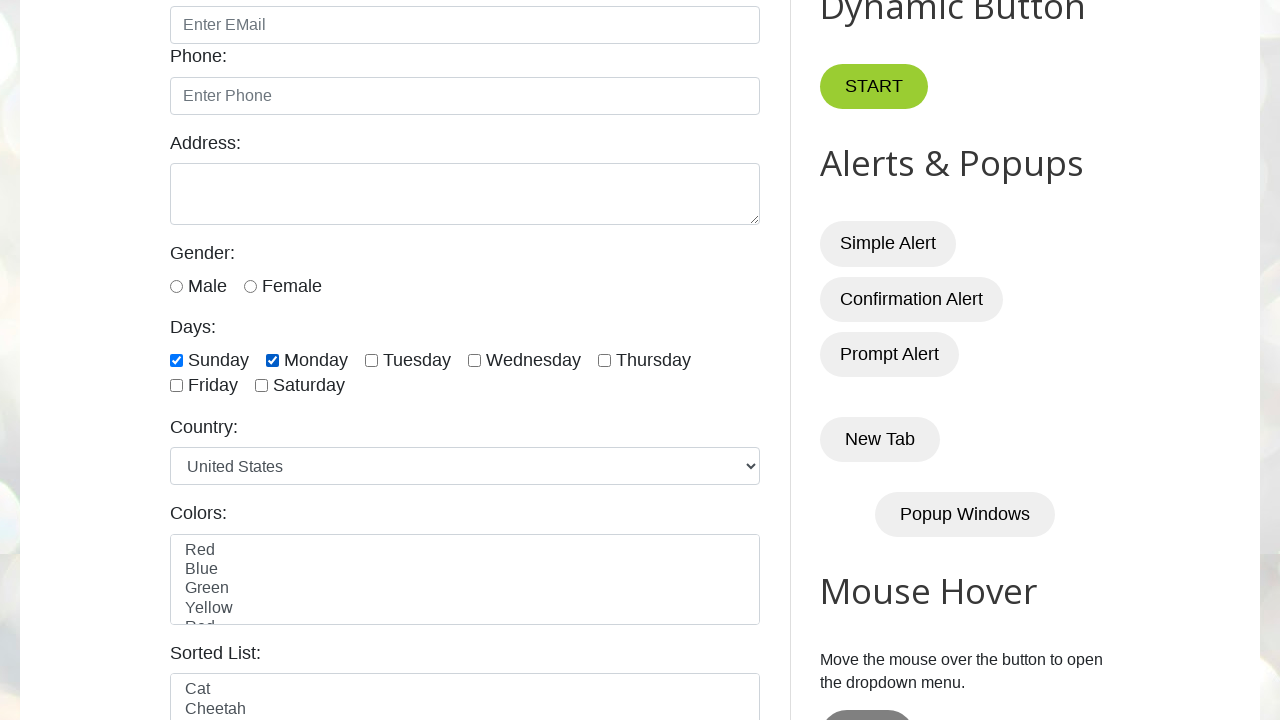

Clicked checkbox 3 of 3 at (372, 360) on input.form-check-input[type='checkbox'] >> nth=2
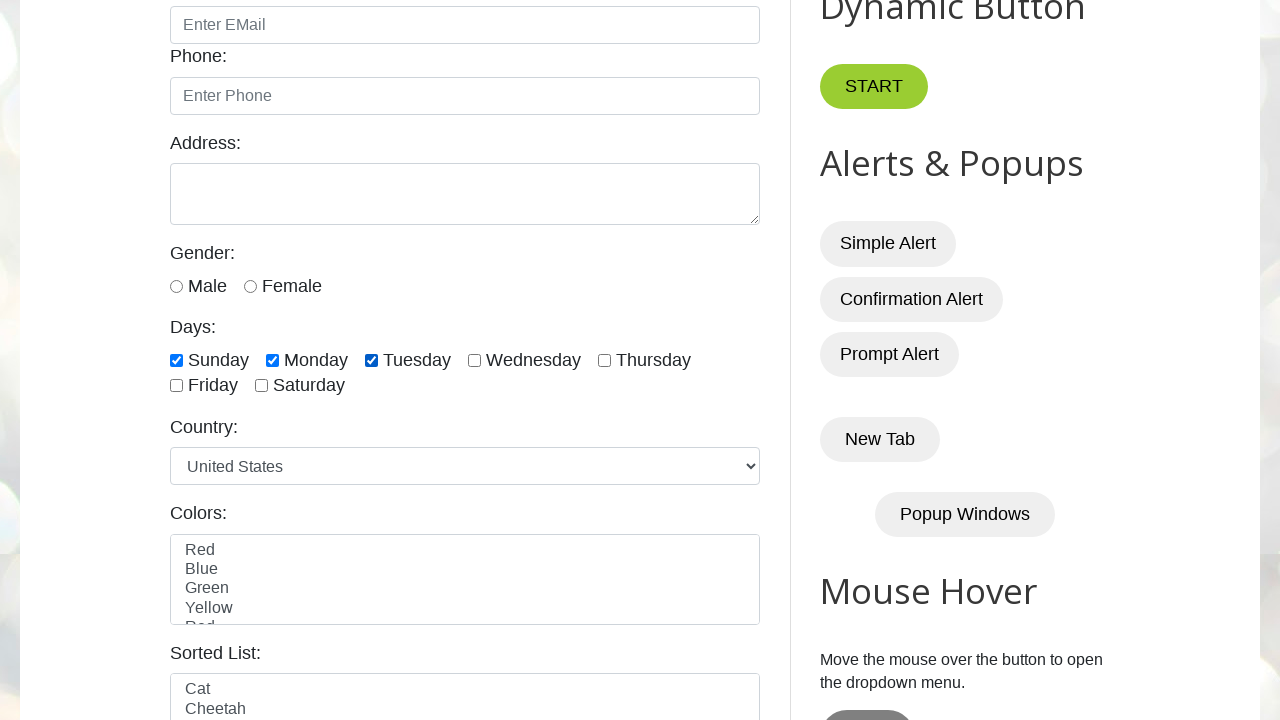

Waited 1 second for visual confirmation
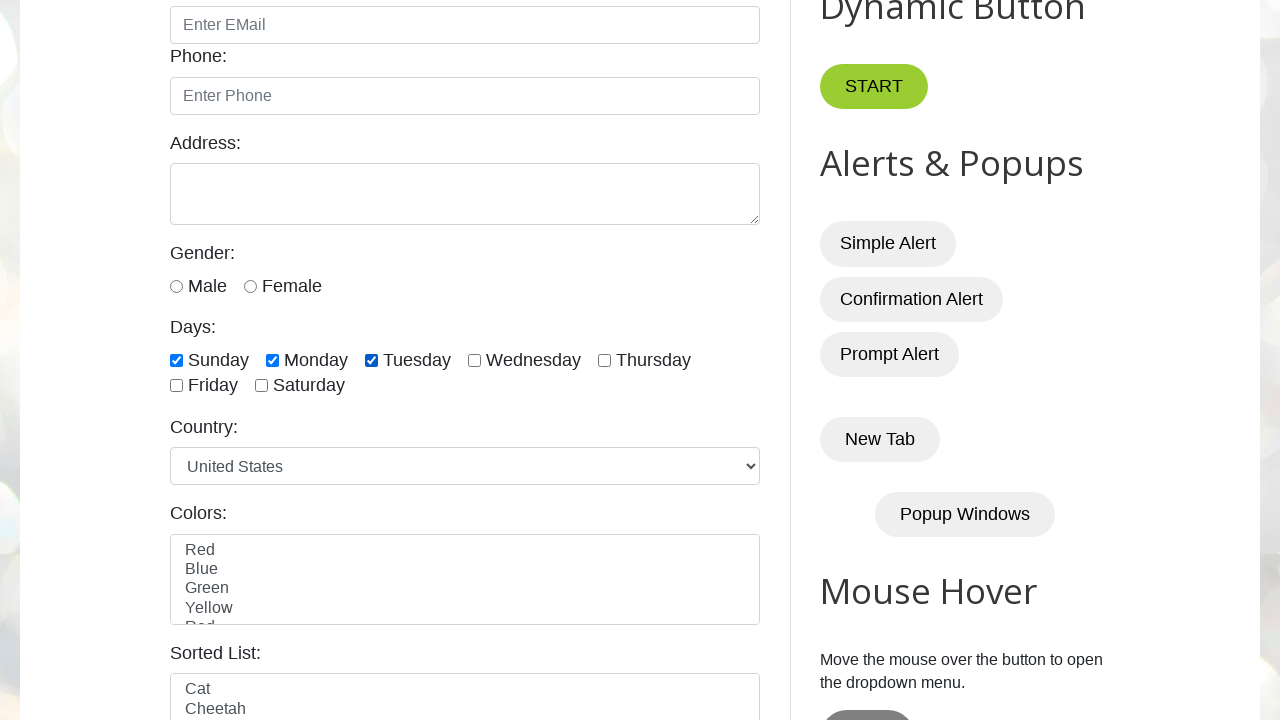

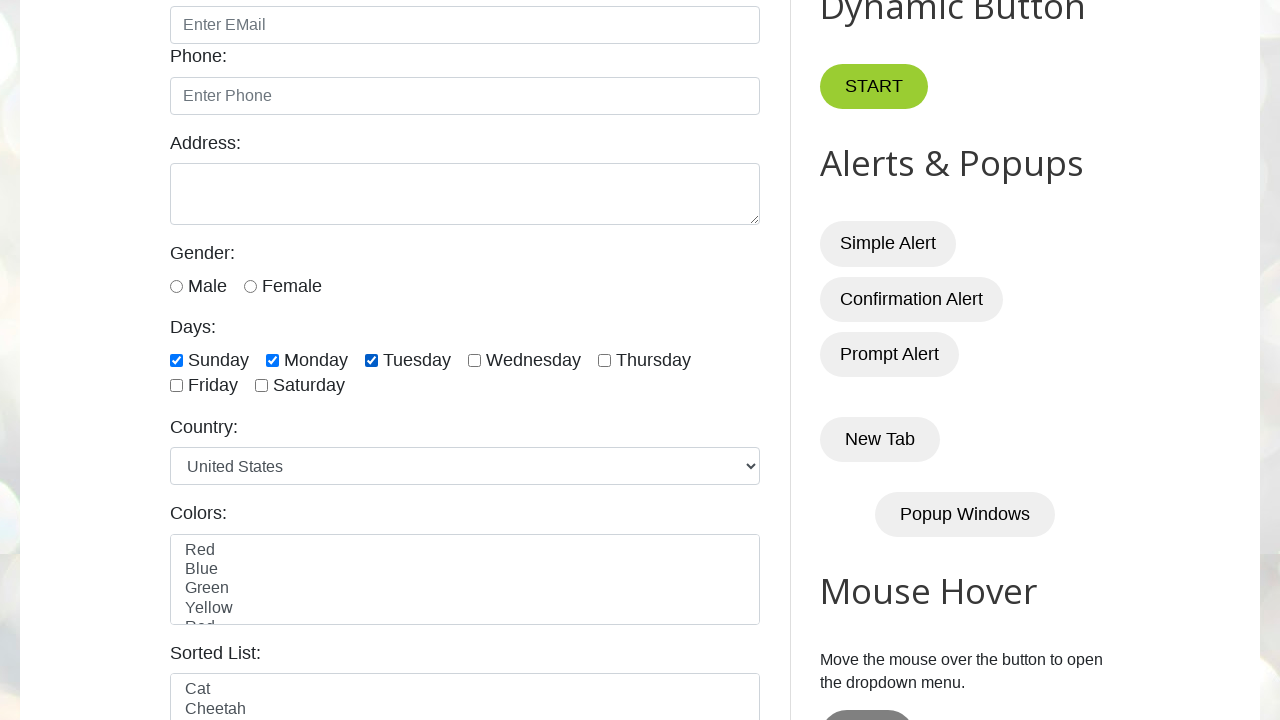